Tests the jQuery UI Widget demo page by switching to an iframe and clicking various "change" buttons on different widgets, then clicking disable and green buttons to test widget functionality.

Starting URL: https://jqueryui.com/widget/

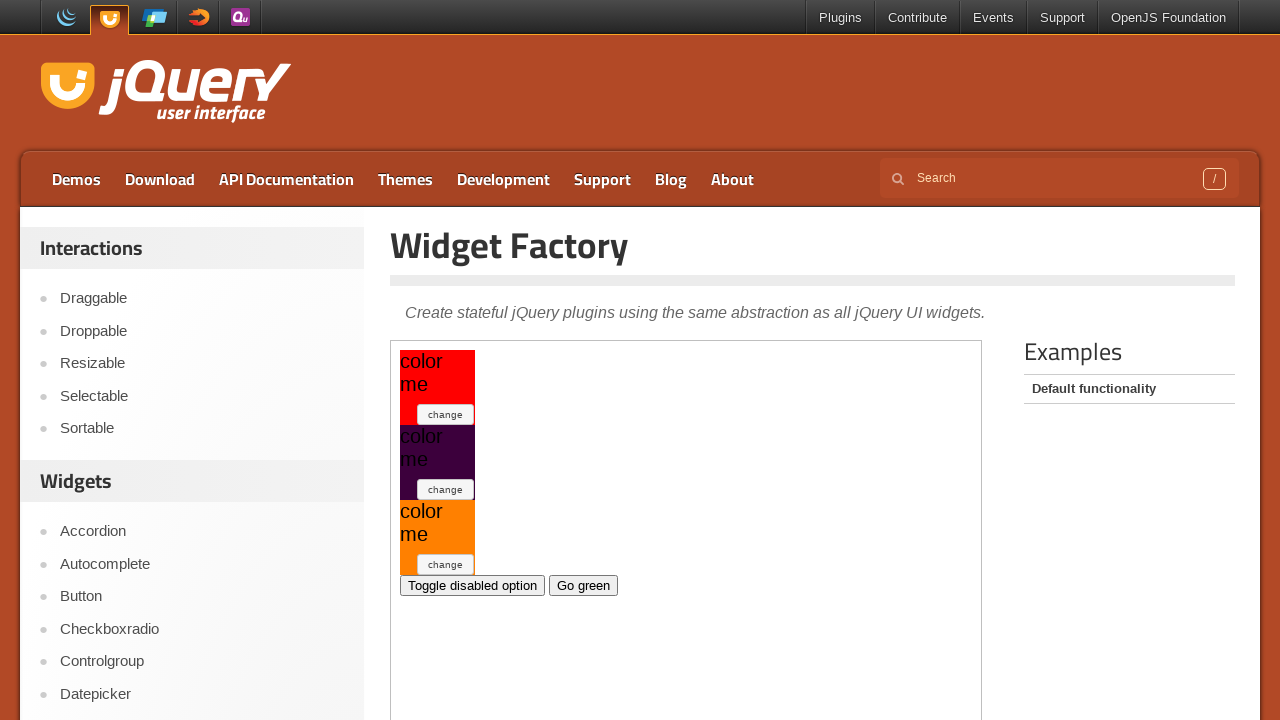

Located the demo iframe
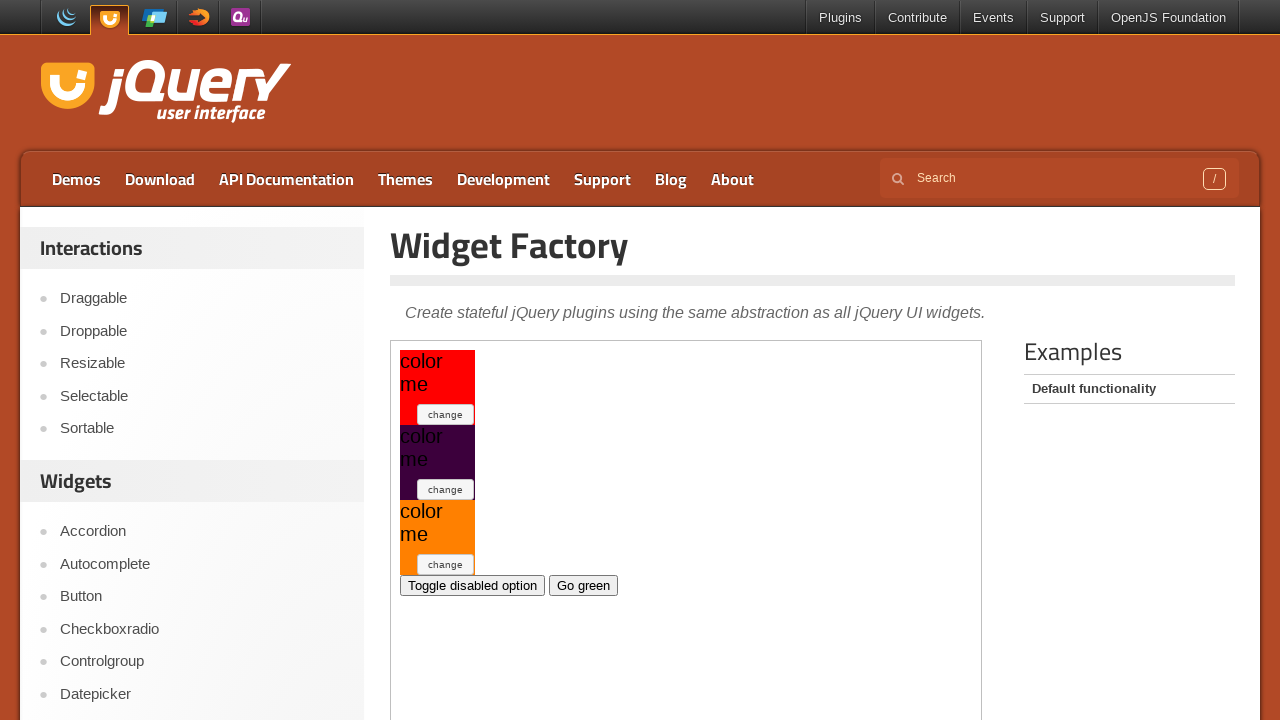

Clicked change button on first widget (my-widget1) at (446, 414) on iframe.demo-frame >> nth=0 >> internal:control=enter-frame >> xpath=//div[@id='m
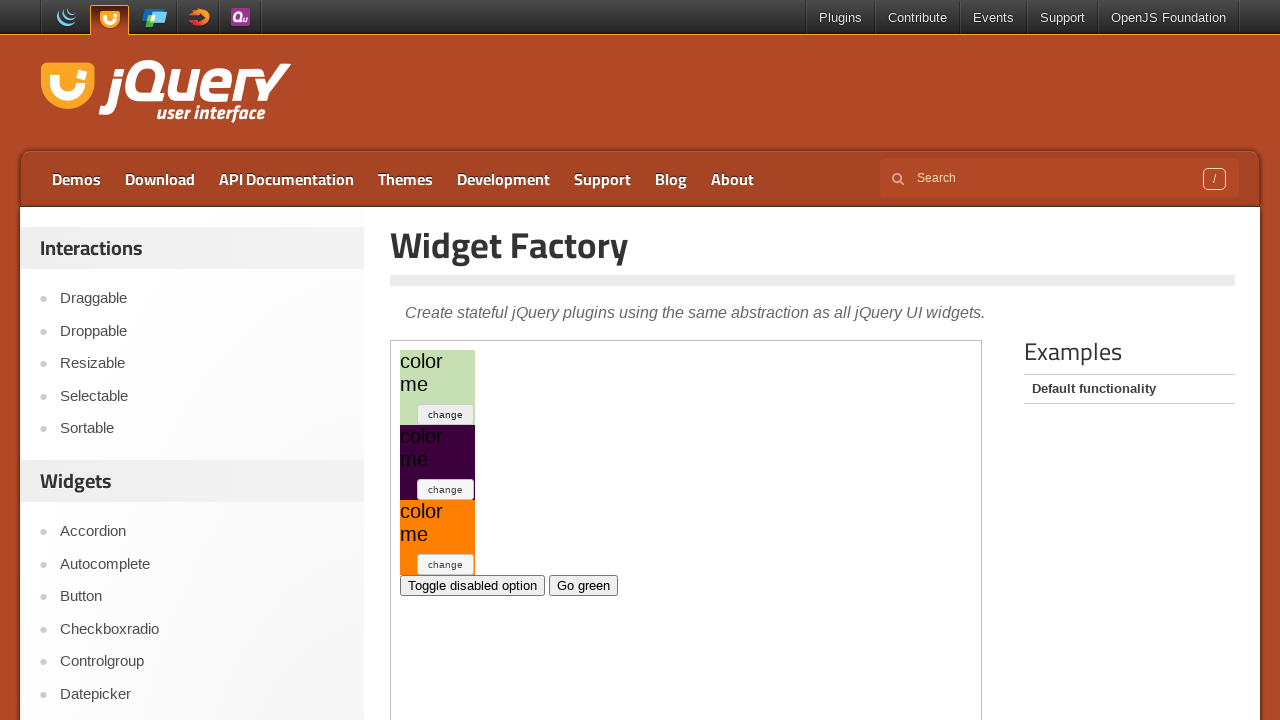

Waited 1 second for first widget change effect
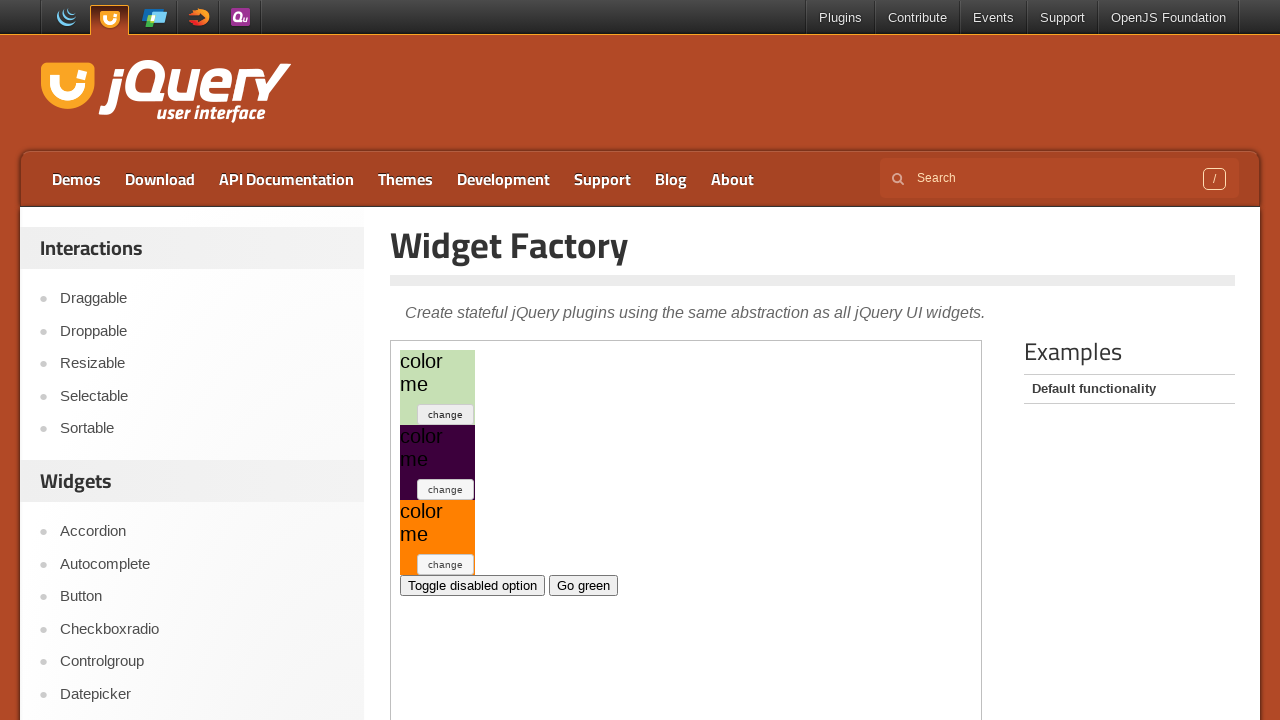

Clicked change button on second widget (my-widget2) at (446, 489) on iframe.demo-frame >> nth=0 >> internal:control=enter-frame >> xpath=//div[@id='m
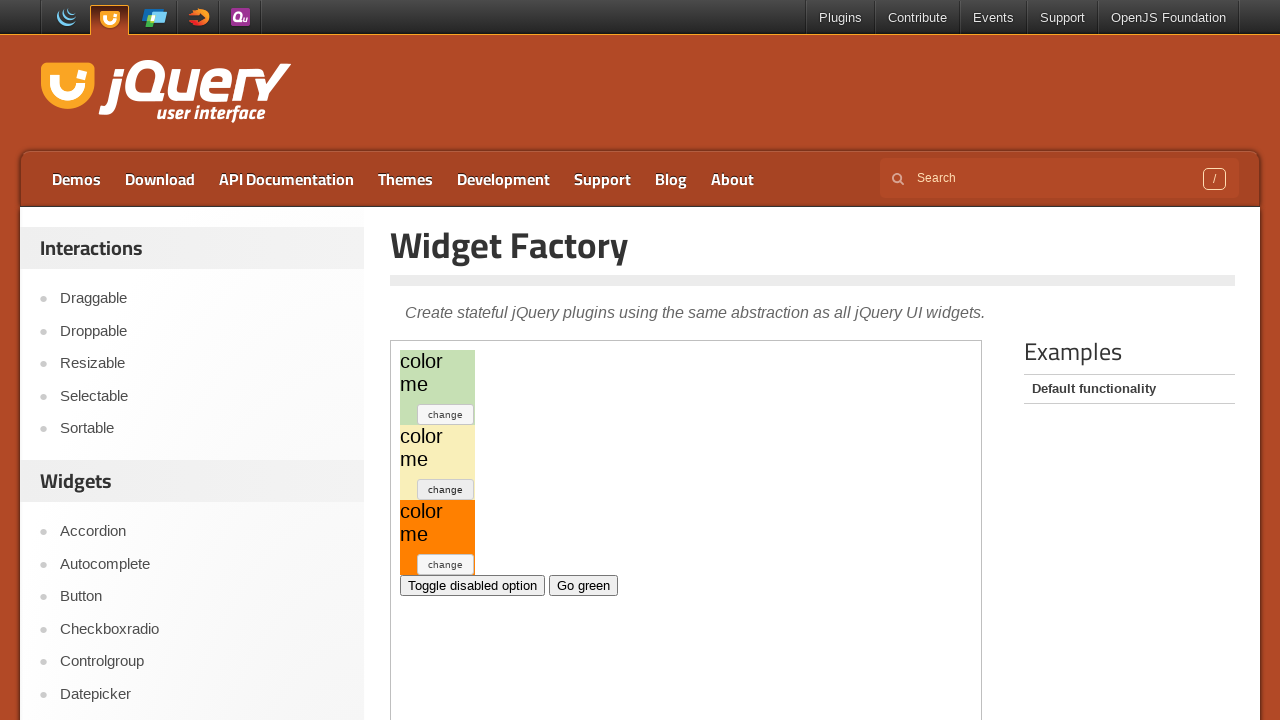

Waited 1 second for second widget change effect
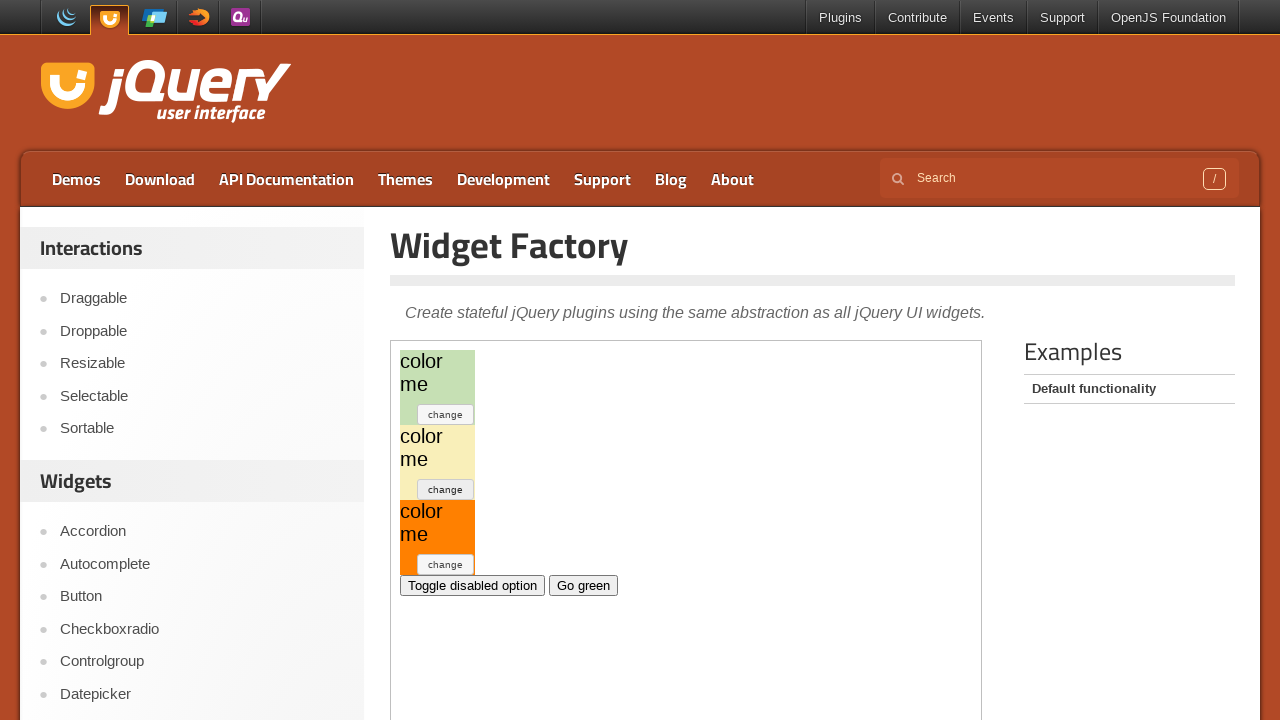

Clicked change button on third widget (my-widget3) at (446, 564) on iframe.demo-frame >> nth=0 >> internal:control=enter-frame >> xpath=//div[@id='m
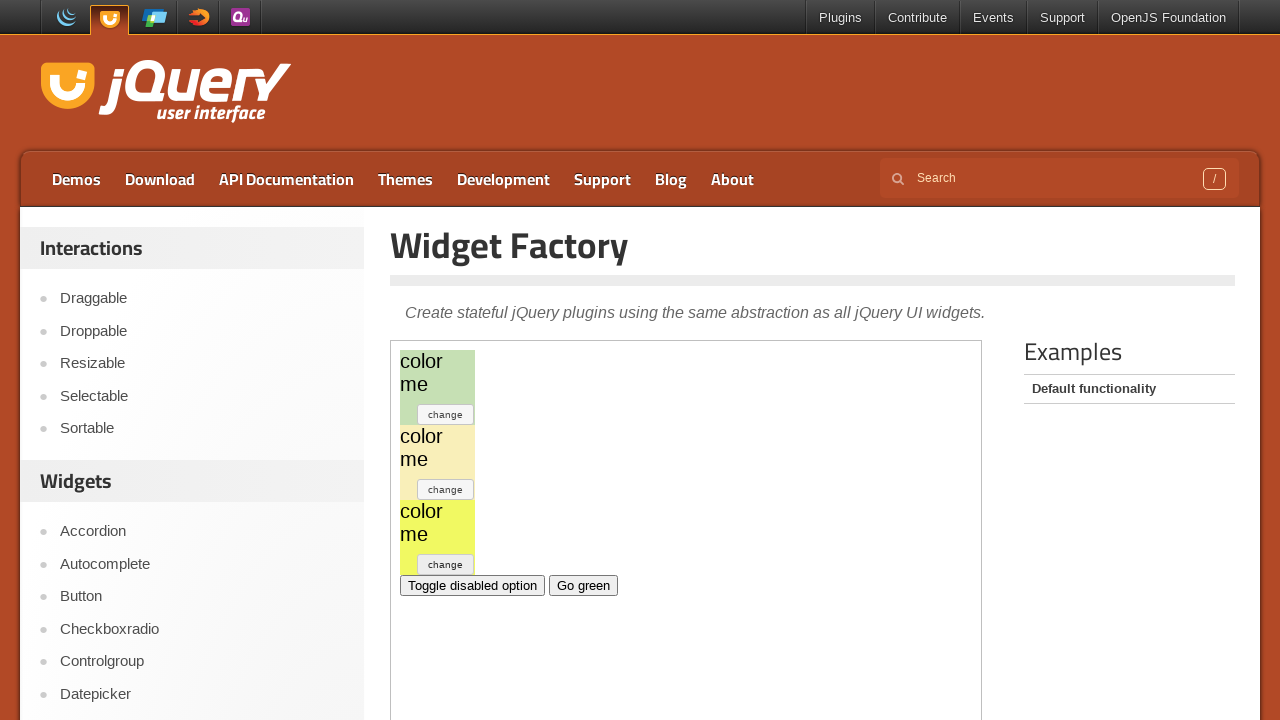

Waited 1 second for third widget change effect
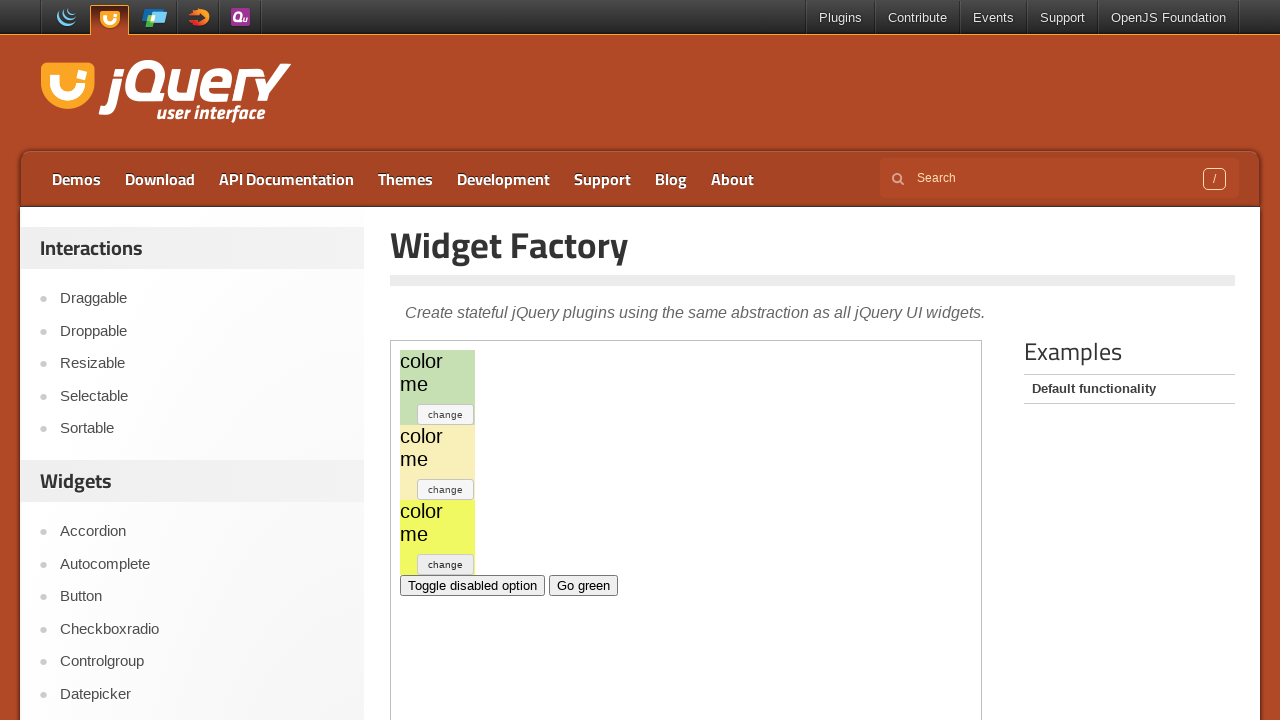

Clicked the disable button at (473, 585) on iframe.demo-frame >> nth=0 >> internal:control=enter-frame >> #disable
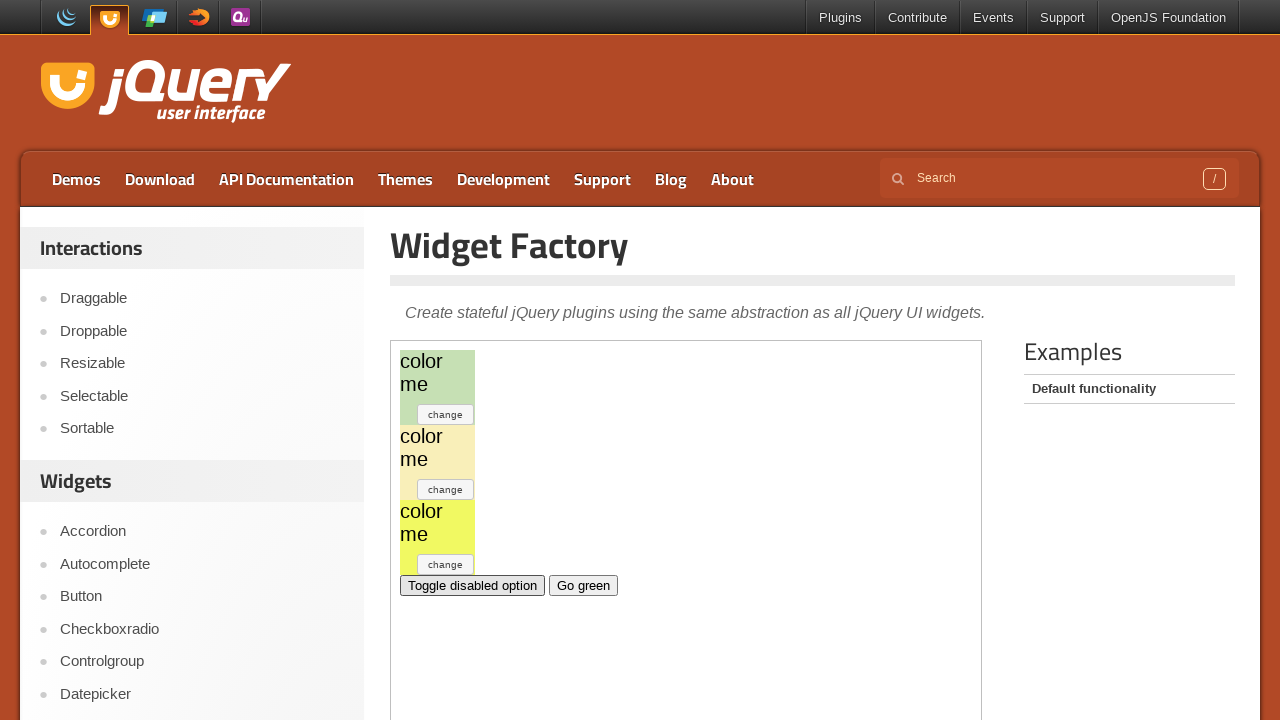

Waited 1 second for disable effect
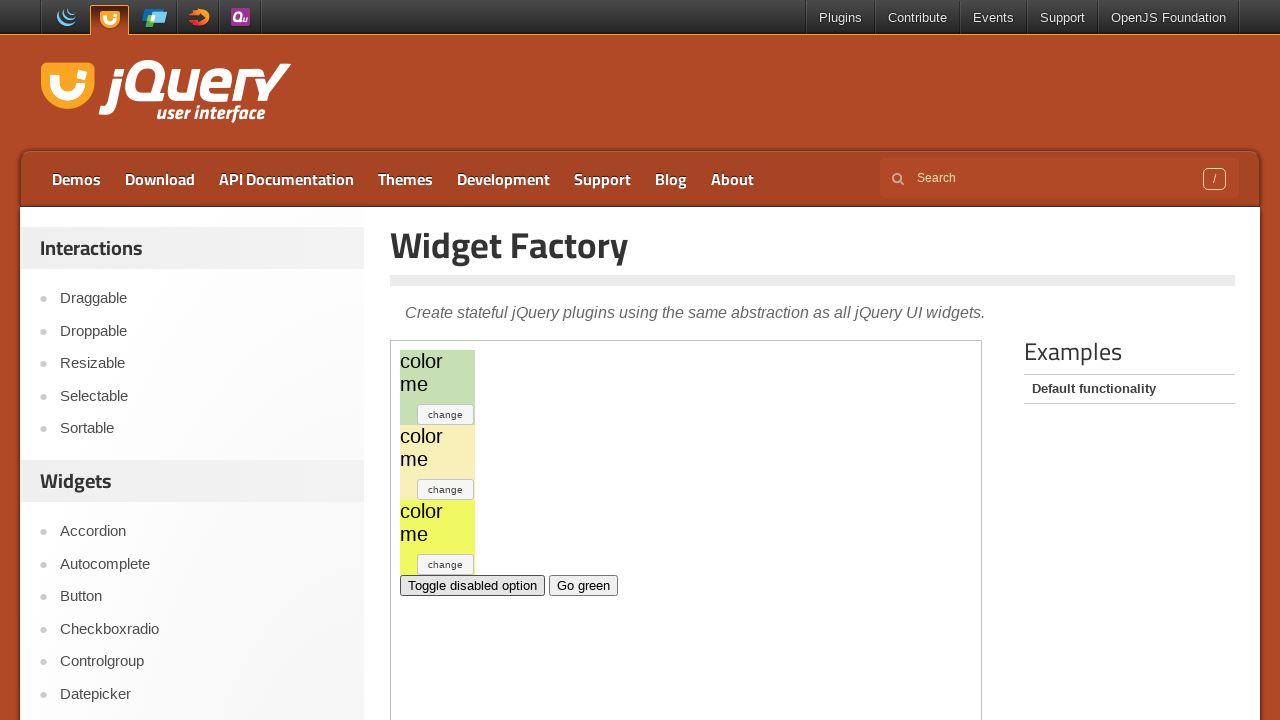

Clicked the green button at (584, 585) on iframe.demo-frame >> nth=0 >> internal:control=enter-frame >> #green
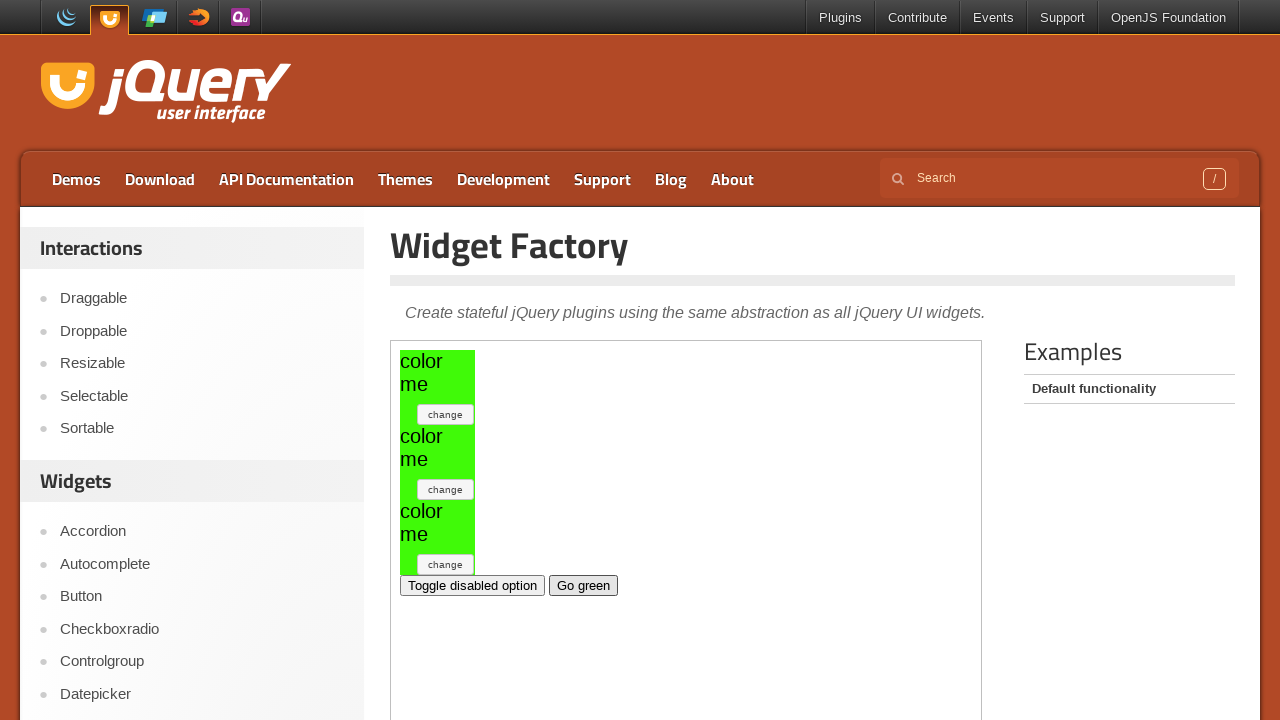

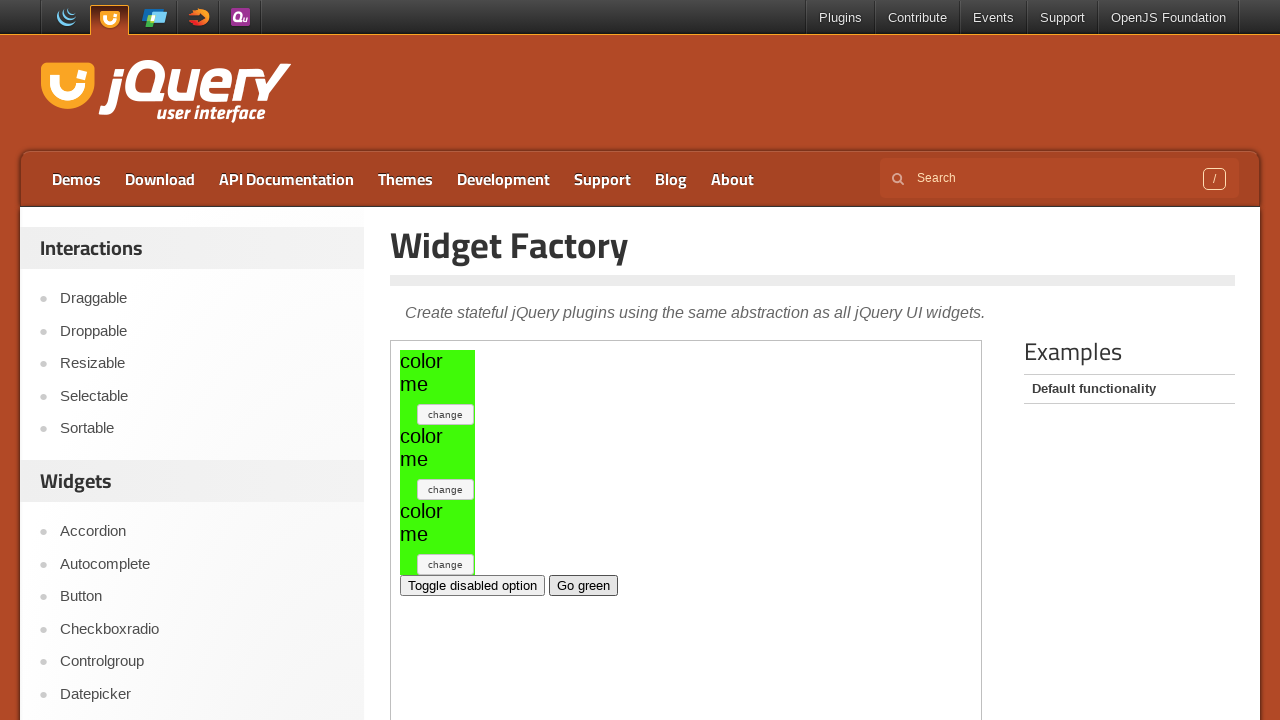